Tests dynamic dropdown functionality by selecting origin and destination cities (Bangalore to Chennai) from flight booking dropdowns

Starting URL: https://rahulshettyacademy.com/dropdownsPractise/

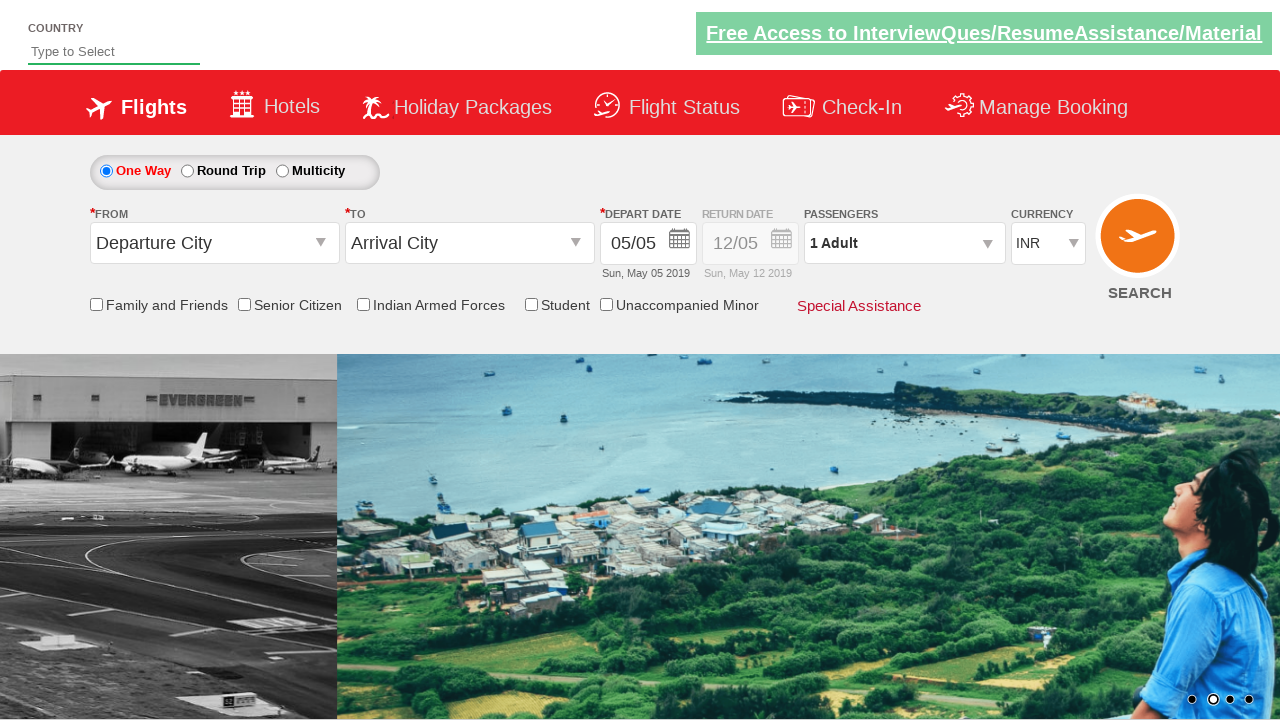

Clicked on origin station dropdown to open it at (214, 243) on #ctl00_mainContent_ddl_originStation1_CTXT
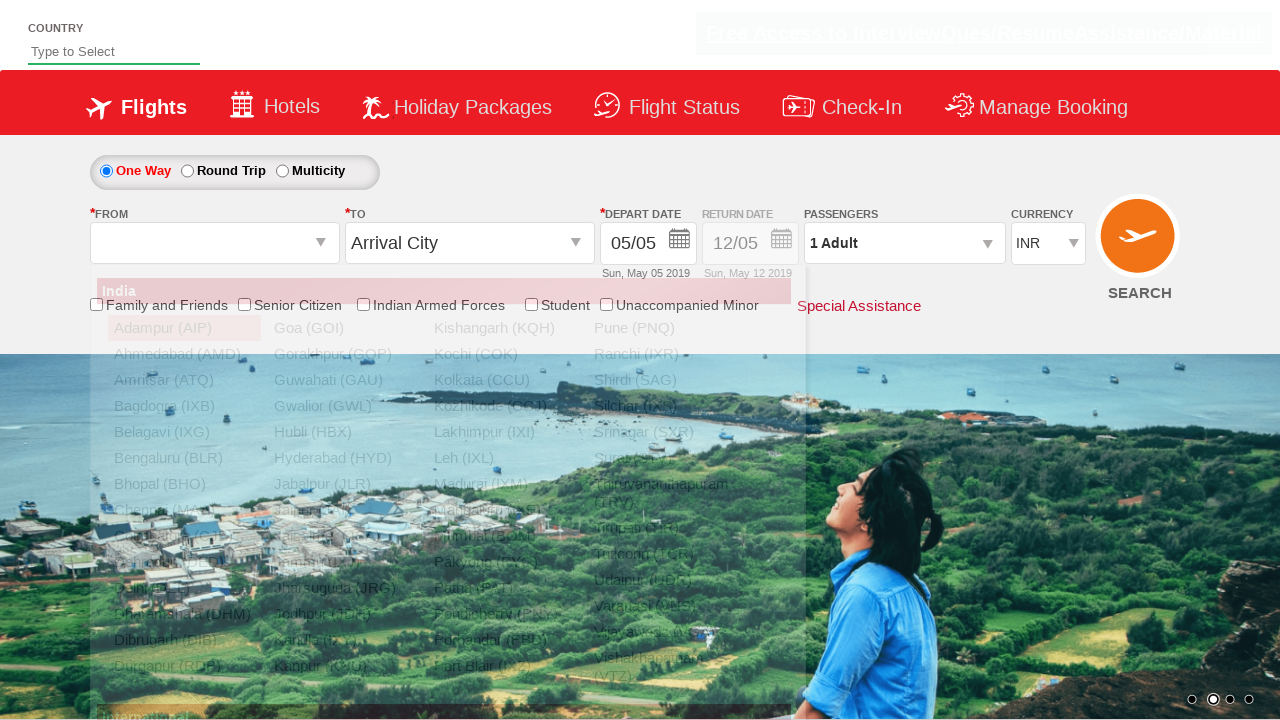

Selected Bangalore (BLR) as origin city at (184, 458) on xpath=//a[@value='BLR']
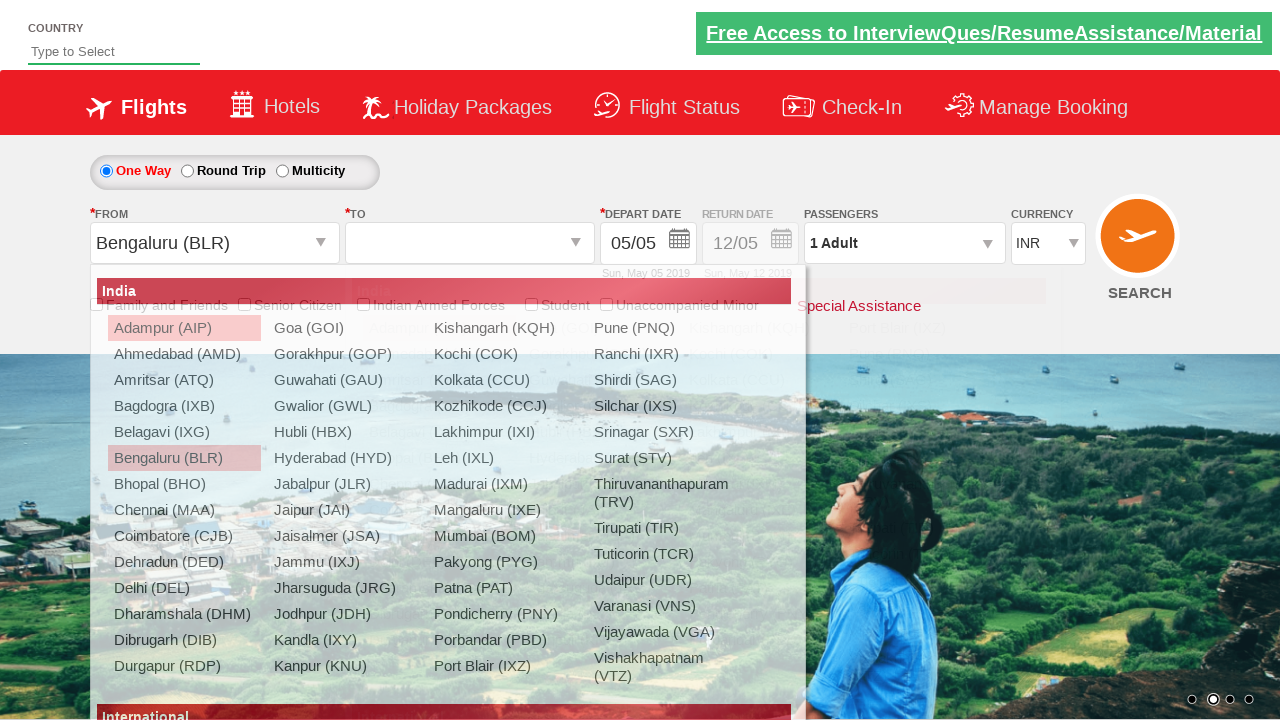

Waited for dropdown animation to complete
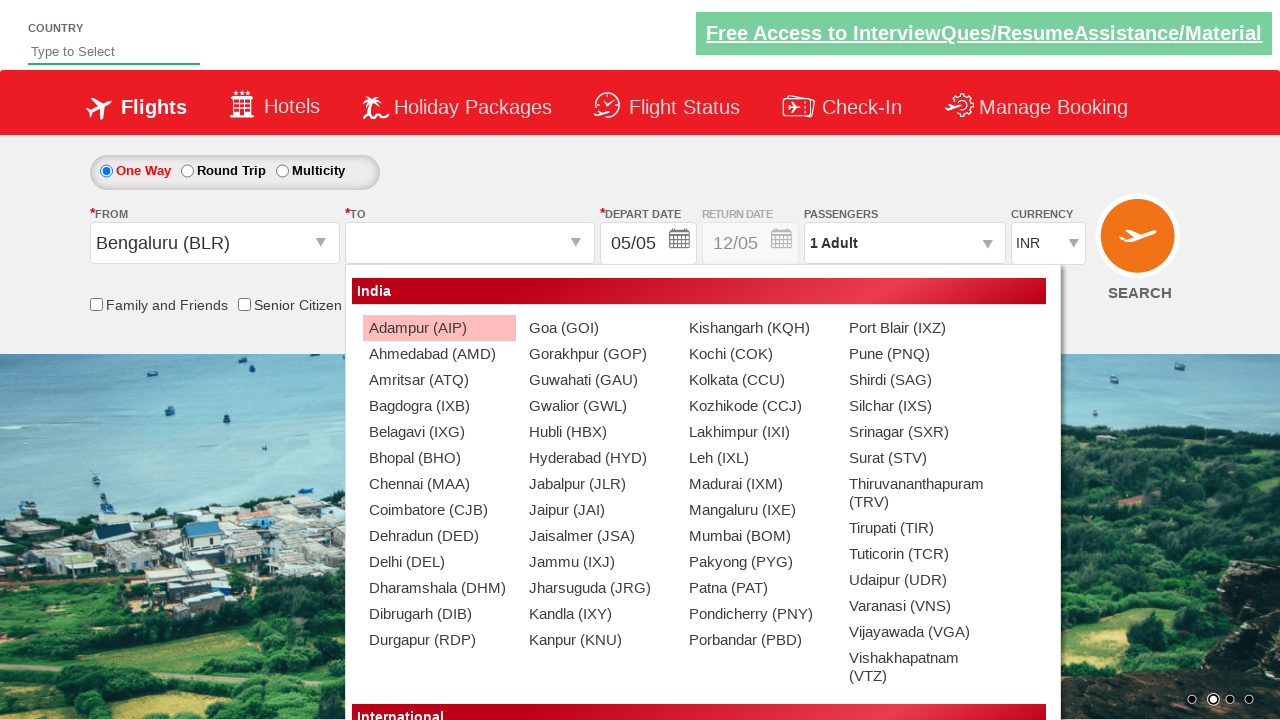

Selected Chennai (MAA) as destination city at (439, 484) on (//a[@value='MAA'])[2]
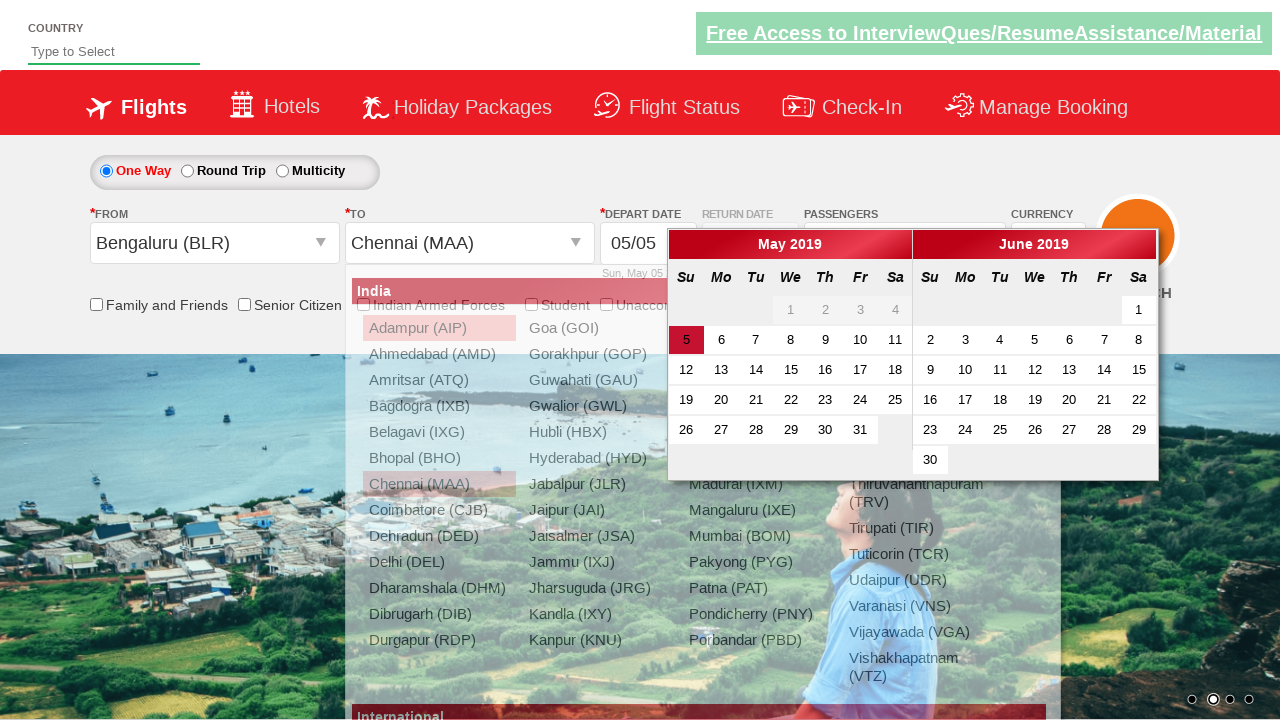

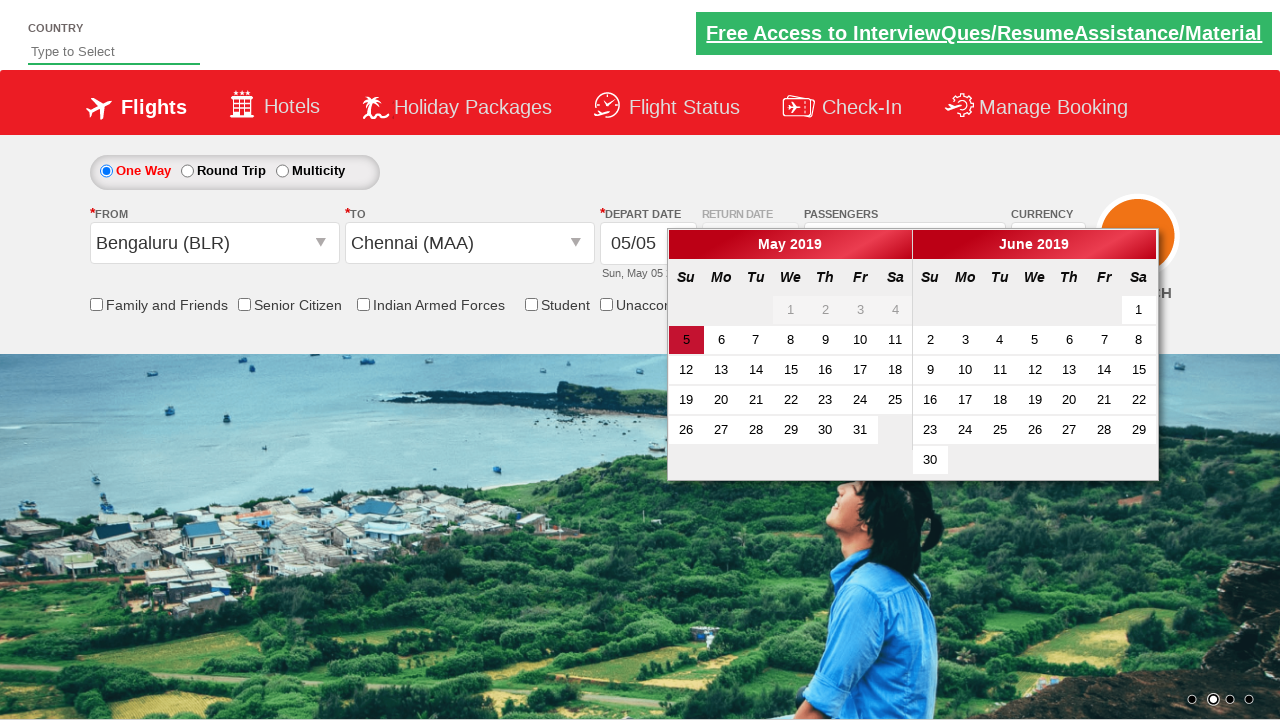